Tests navigation to the Submit new Language page by clicking the link and verifying the page title text

Starting URL: https://www.99-bottles-of-beer.net/

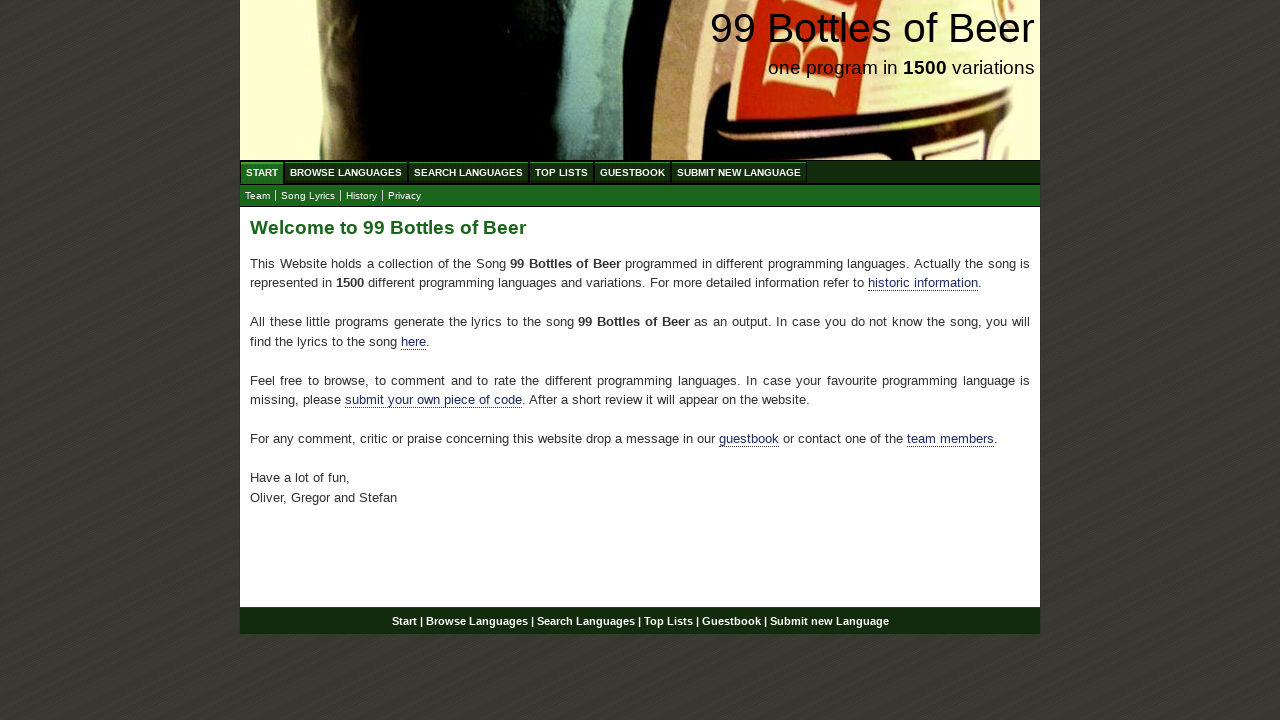

Clicked 'Submit new Language' link at (739, 172) on a:text('Submit new Language')
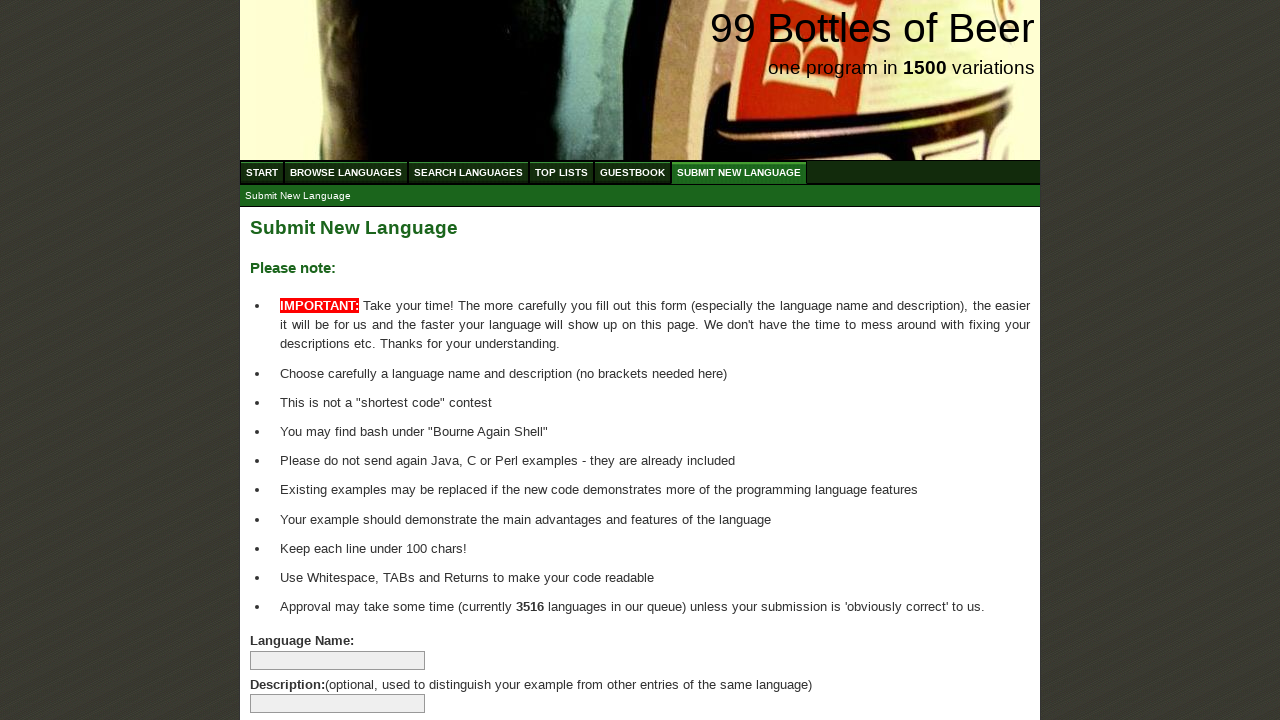

Submit New Language link is visible on page
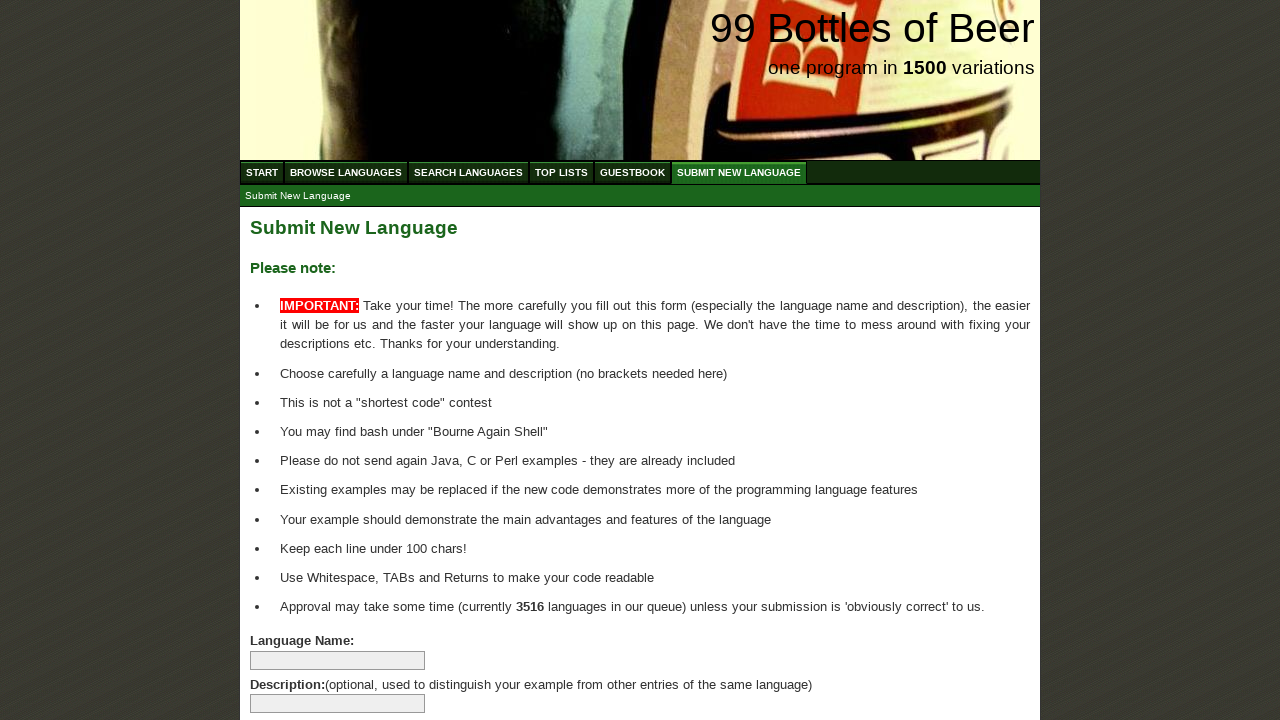

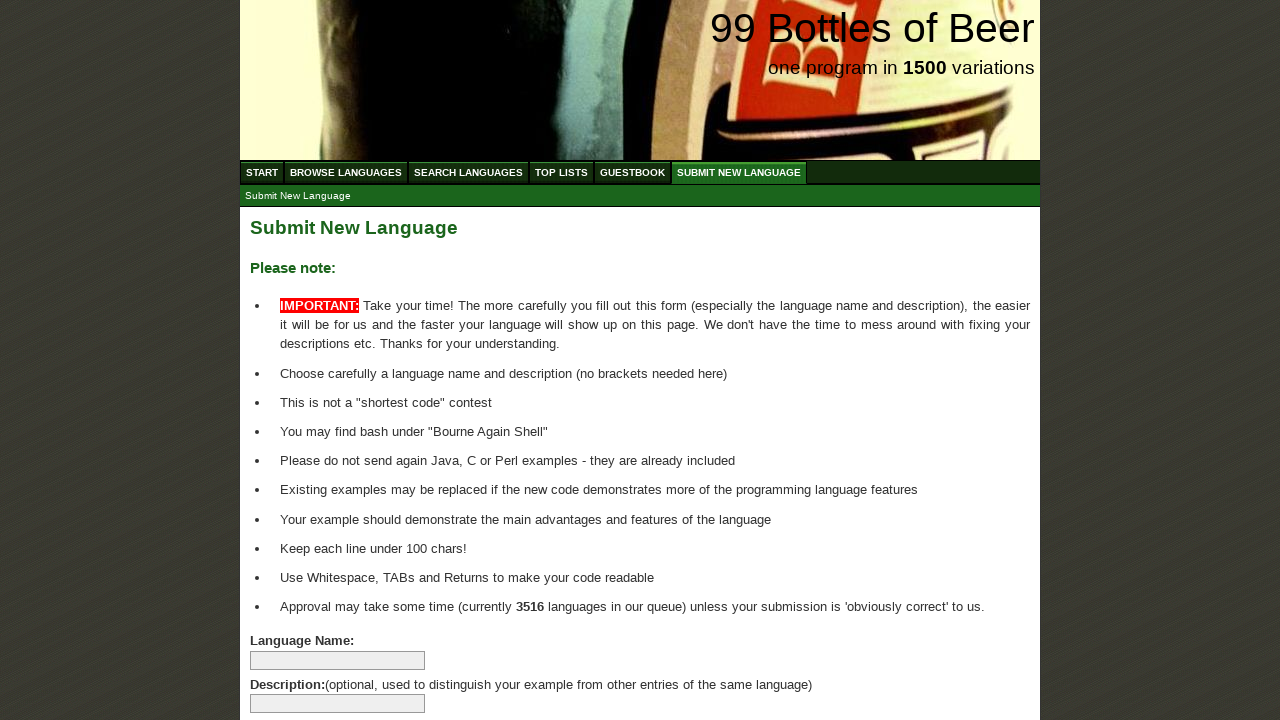